Navigates to the Ynet news website homepage

Starting URL: https://ynet.co.il

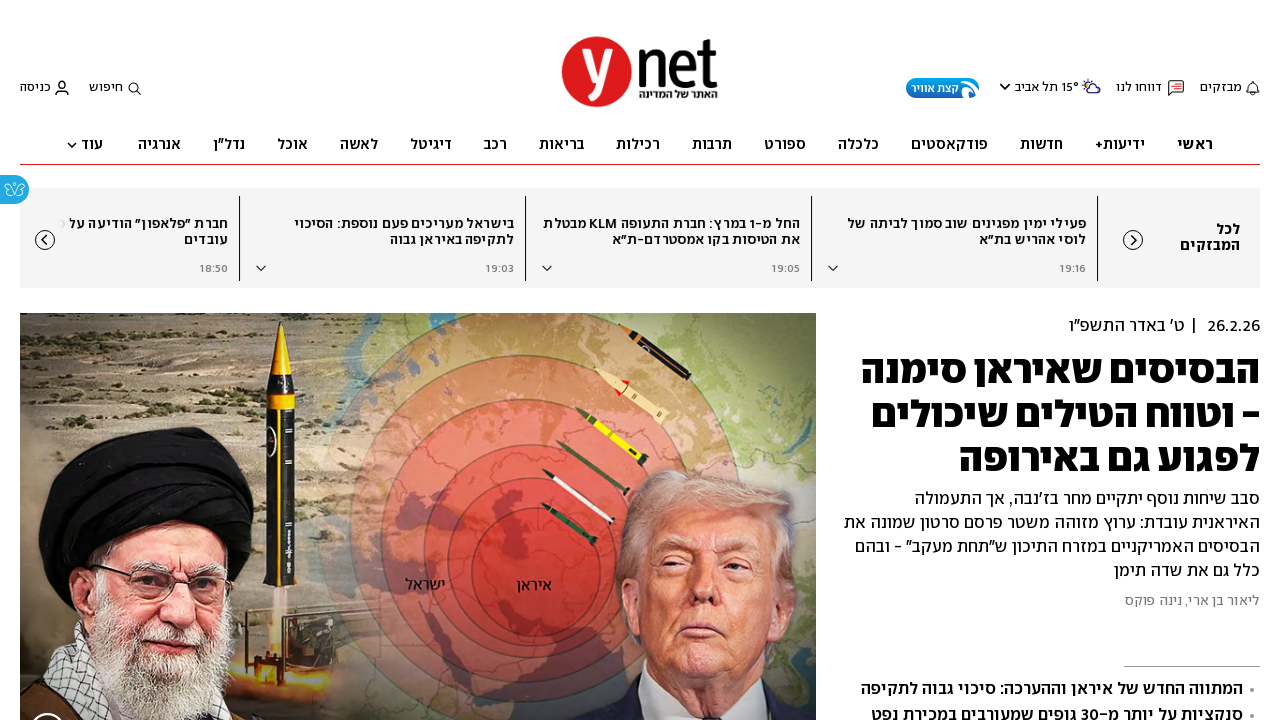

Navigated to Ynet news website homepage at https://ynet.co.il
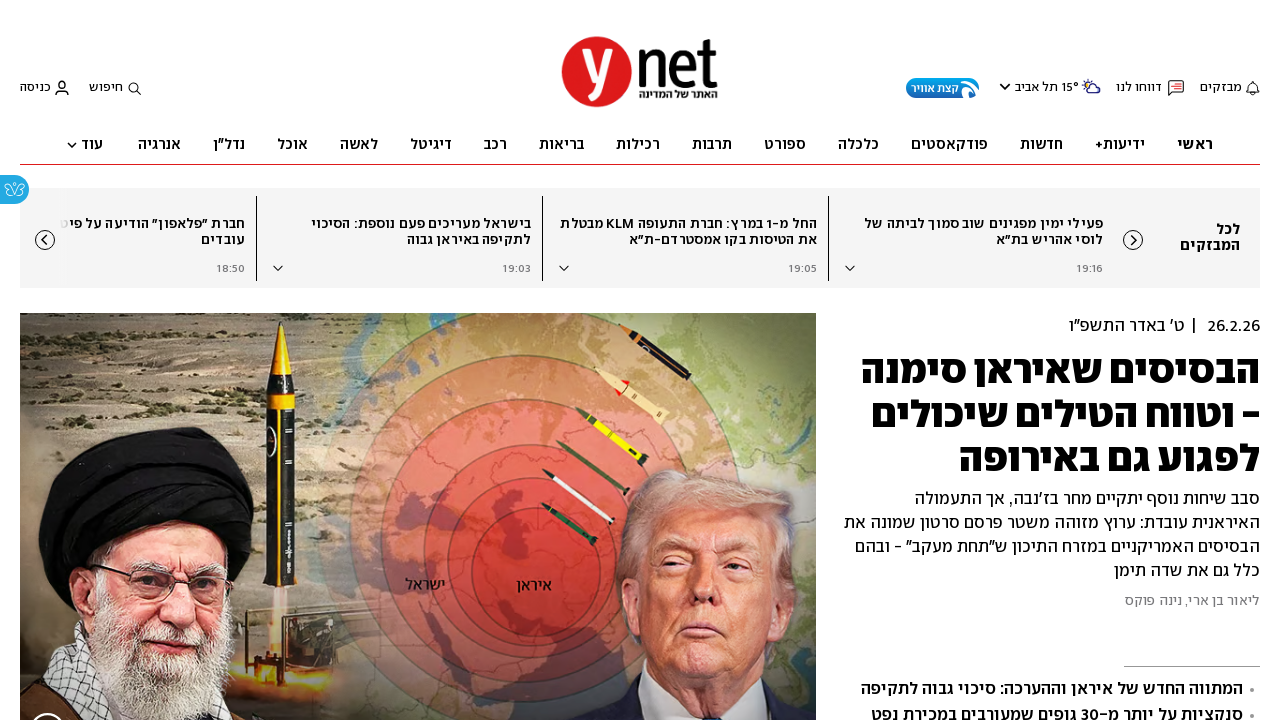

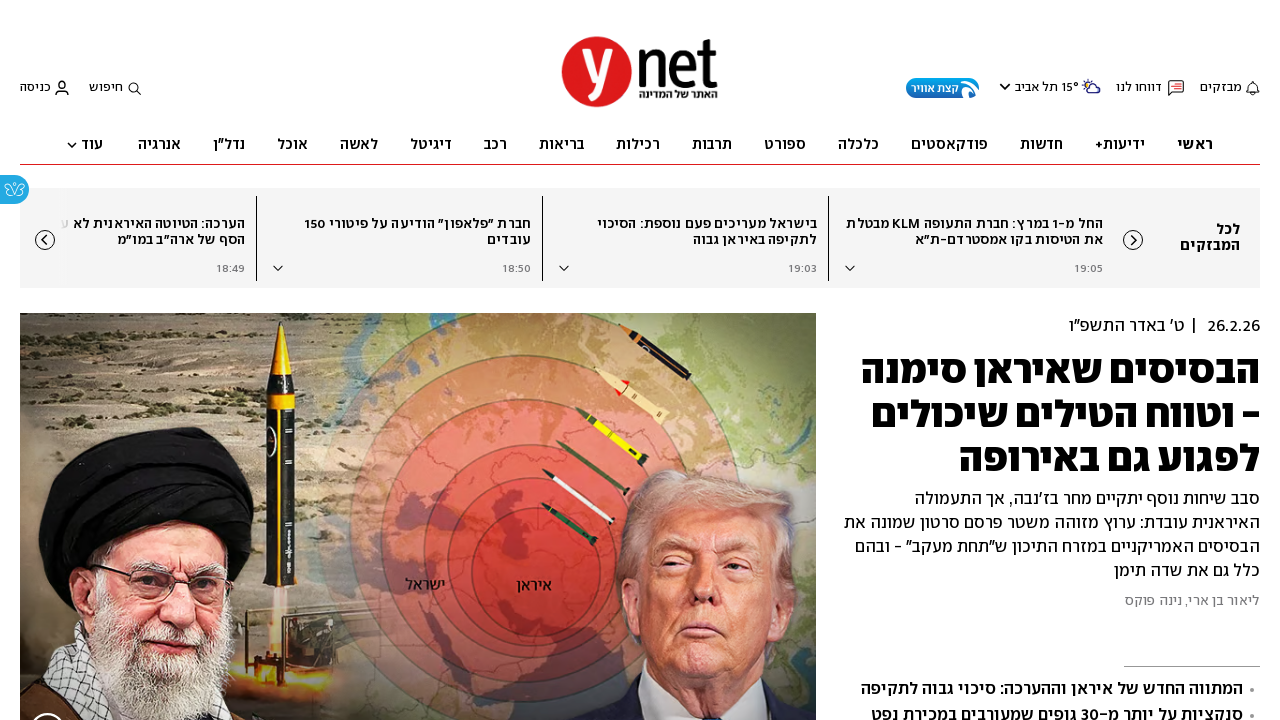